Tests login form validation by entering credentials, clearing both username and password fields, clicking login, and verifying the "Username is required" error message appears

Starting URL: https://www.saucedemo.com/

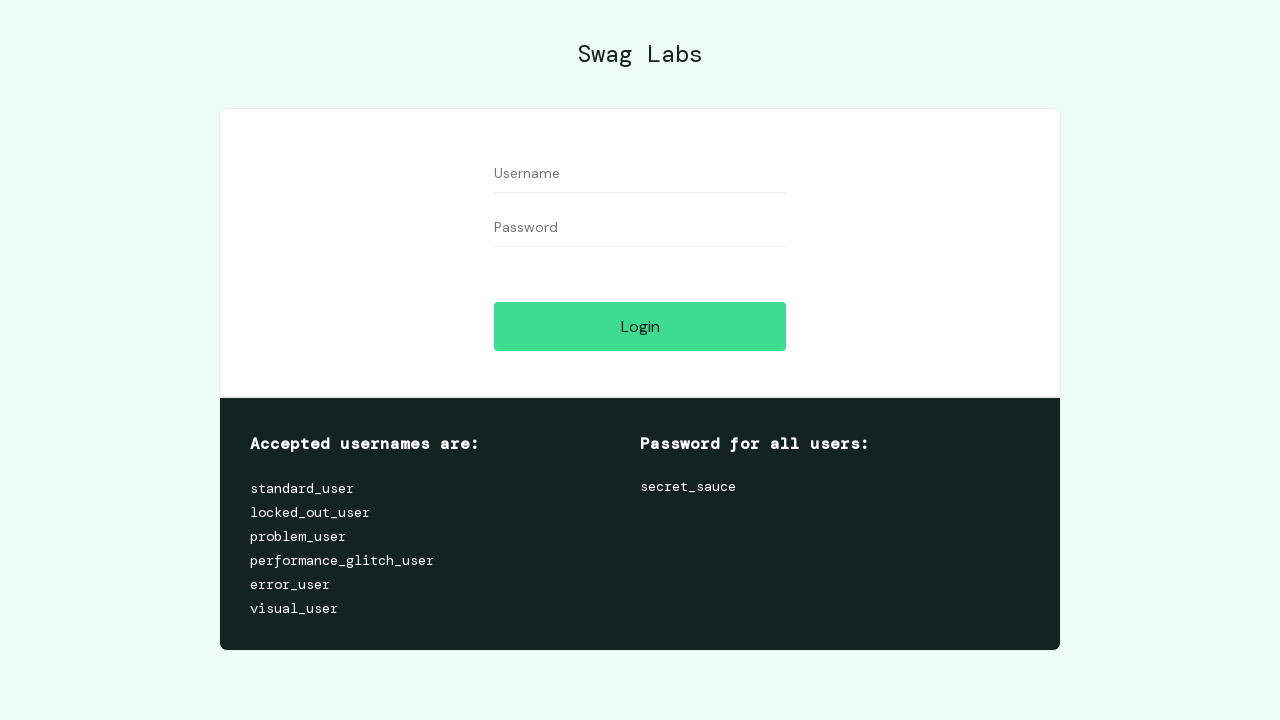

Filled username field with 'testuser' on //input[@id='user-name']
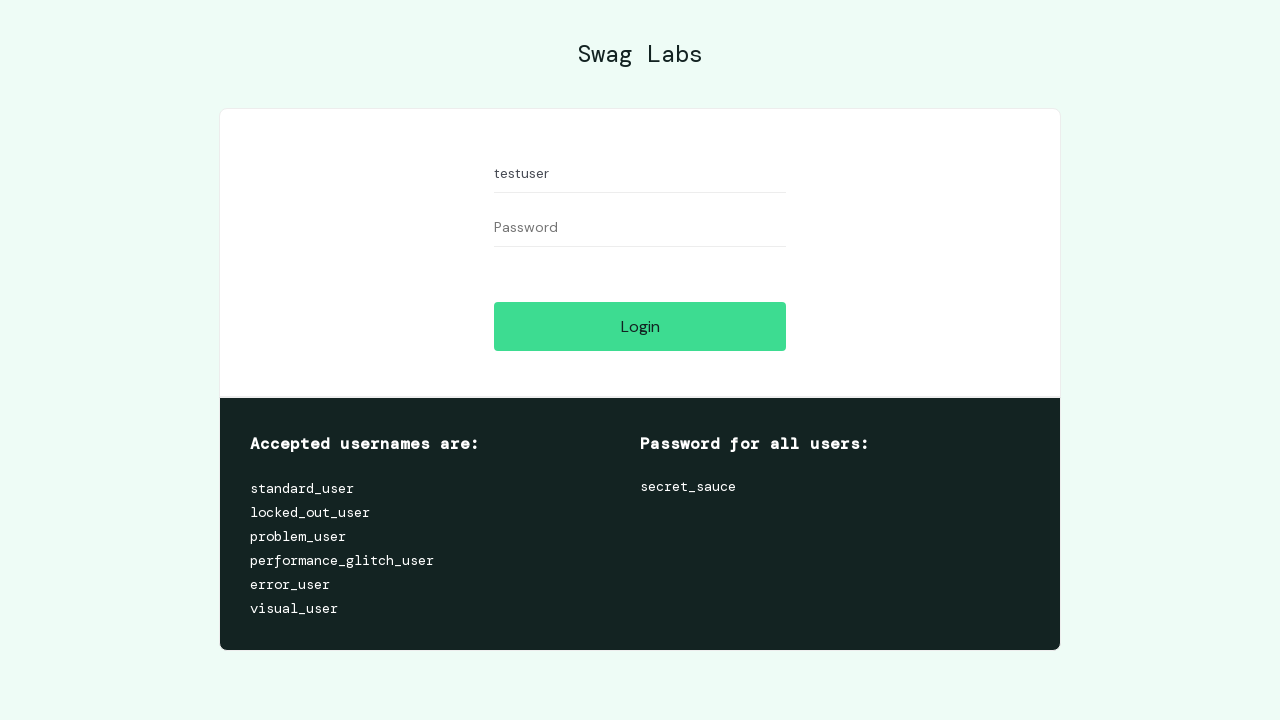

Filled password field with 'testpass123' on //input[@id='password']
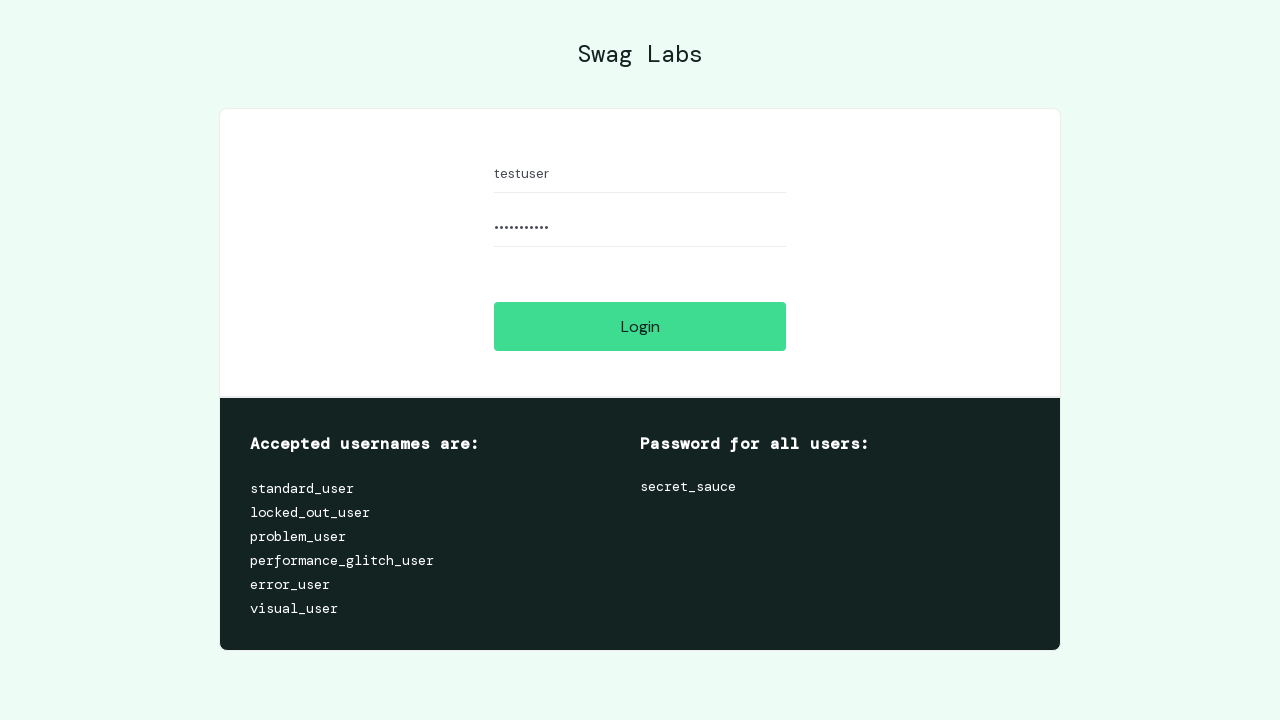

Cleared username field on //input[@id='user-name']
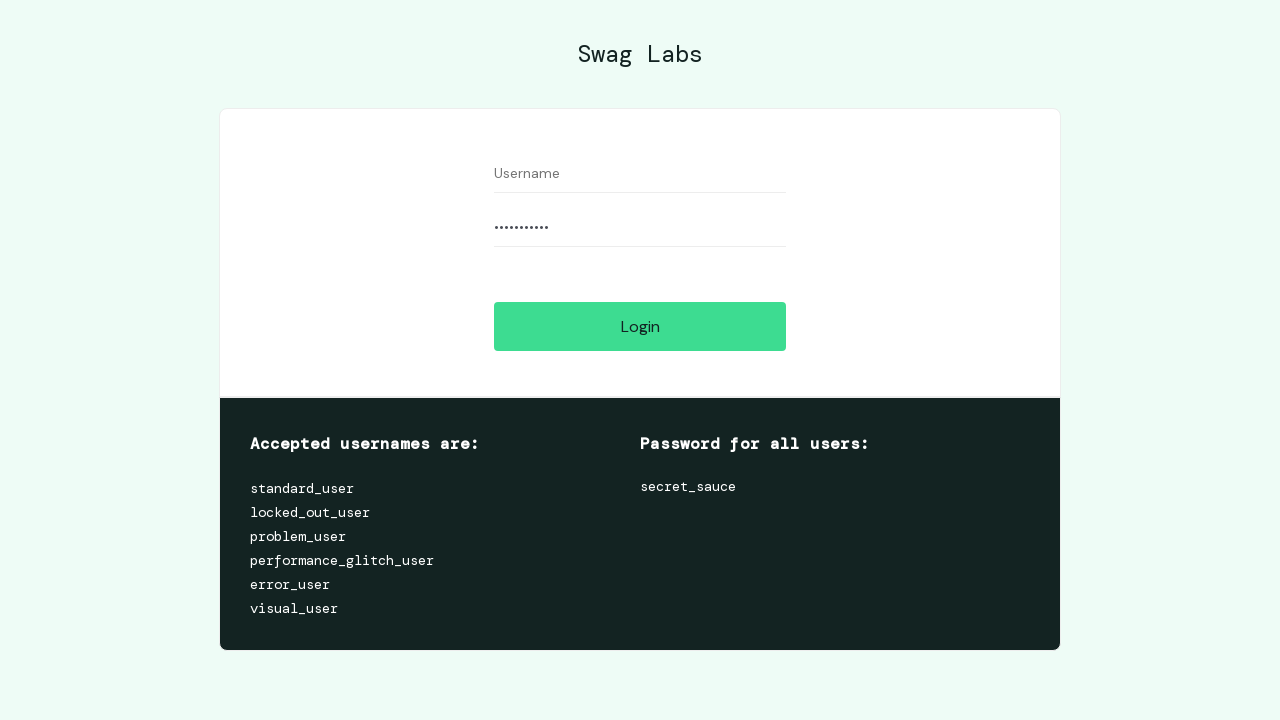

Cleared password field on //input[@id='password']
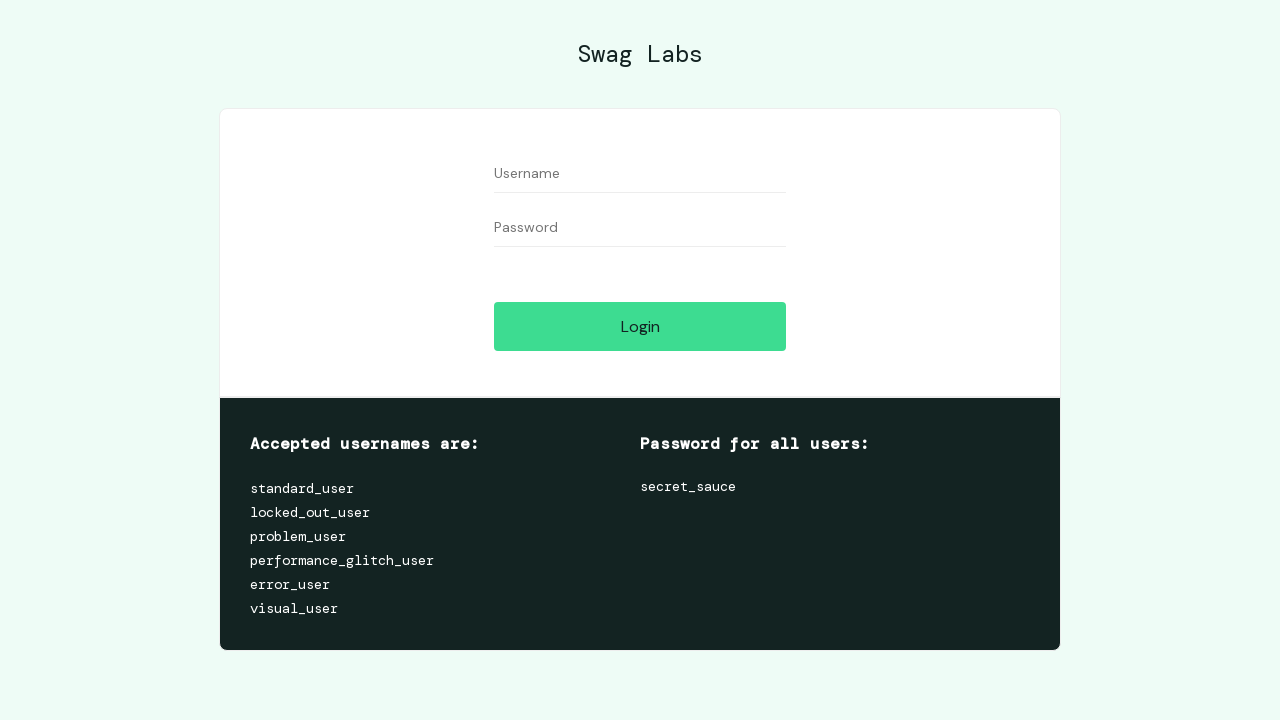

Clicked Login button with empty credentials at (640, 326) on xpath=//input[@id='login-button']
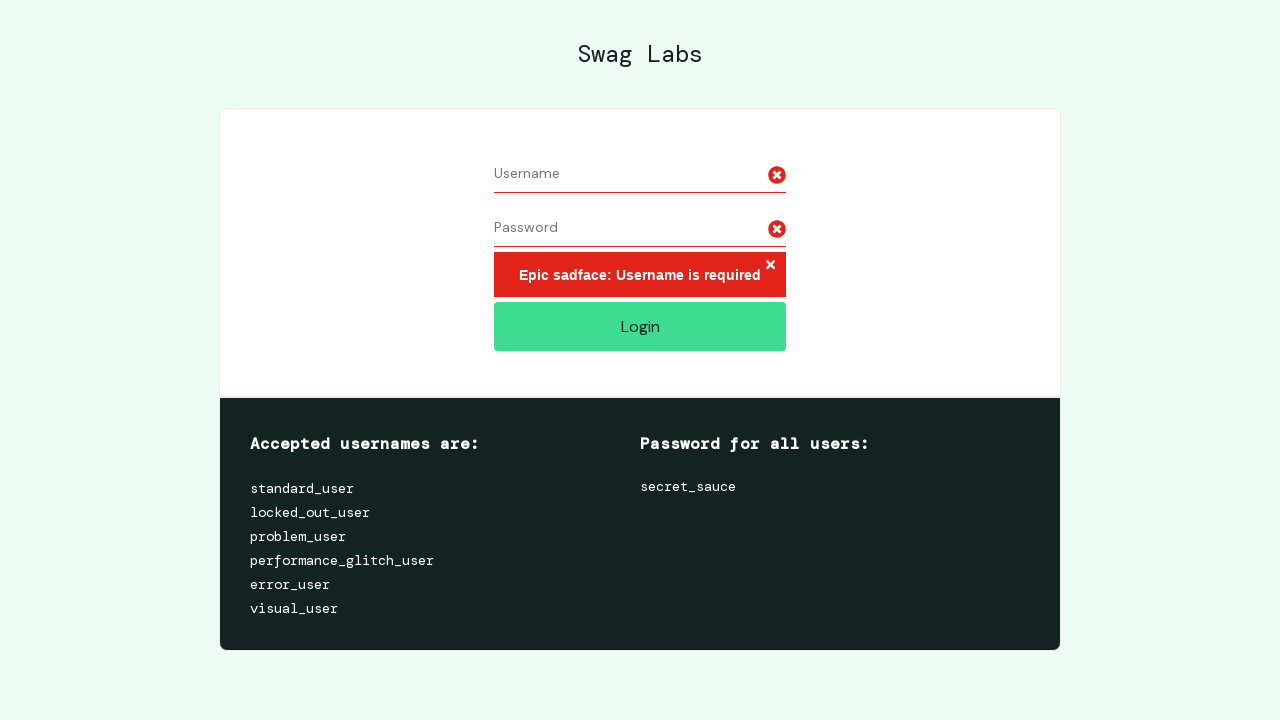

Error message appeared on page
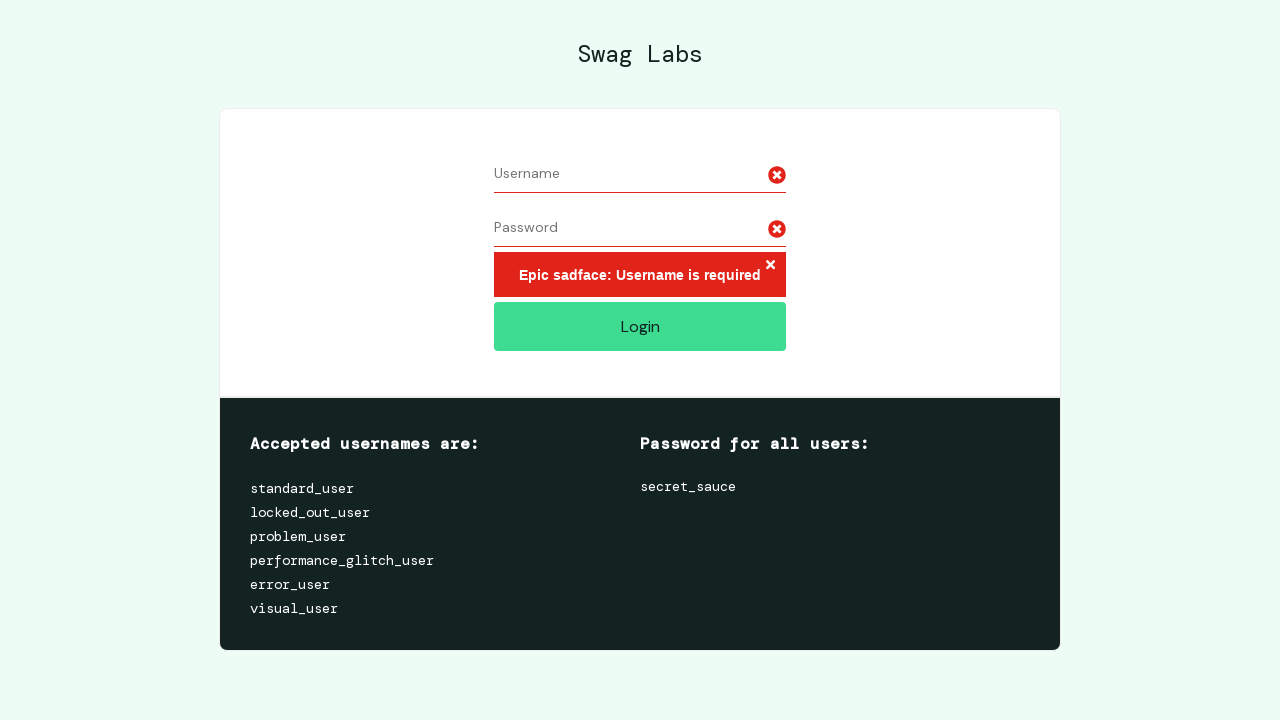

Verified 'Username is required' error message is displayed
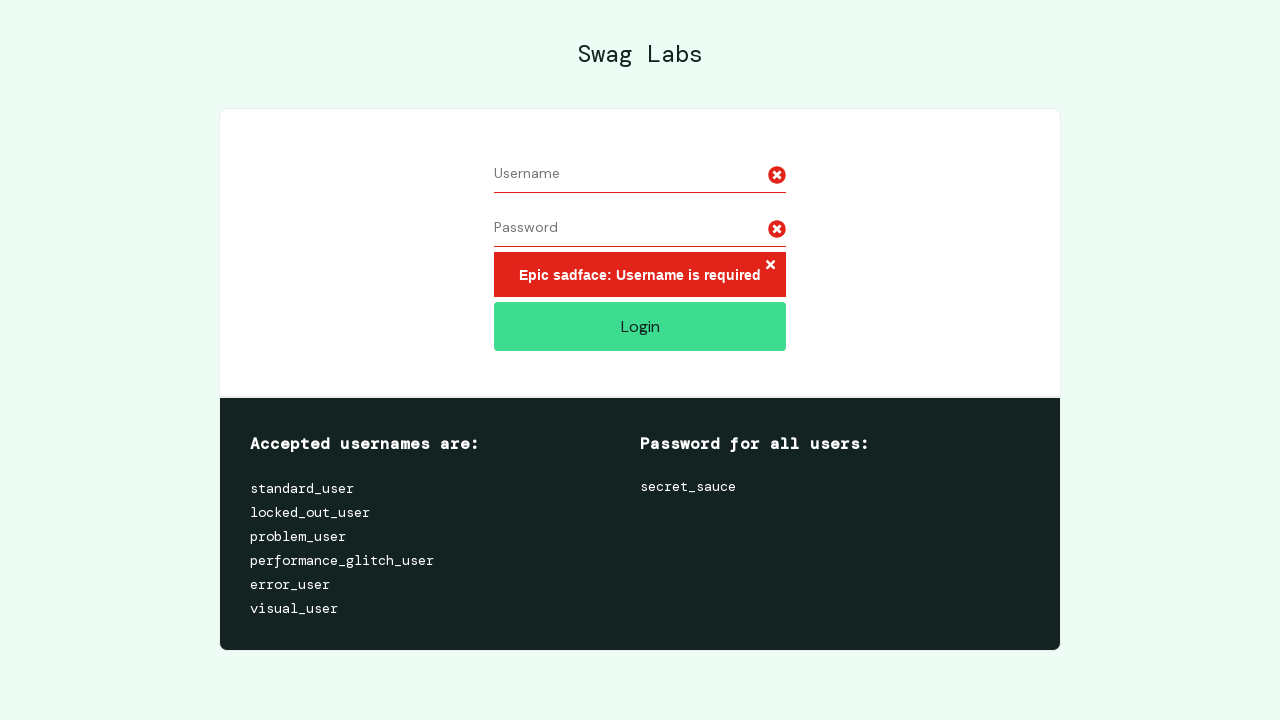

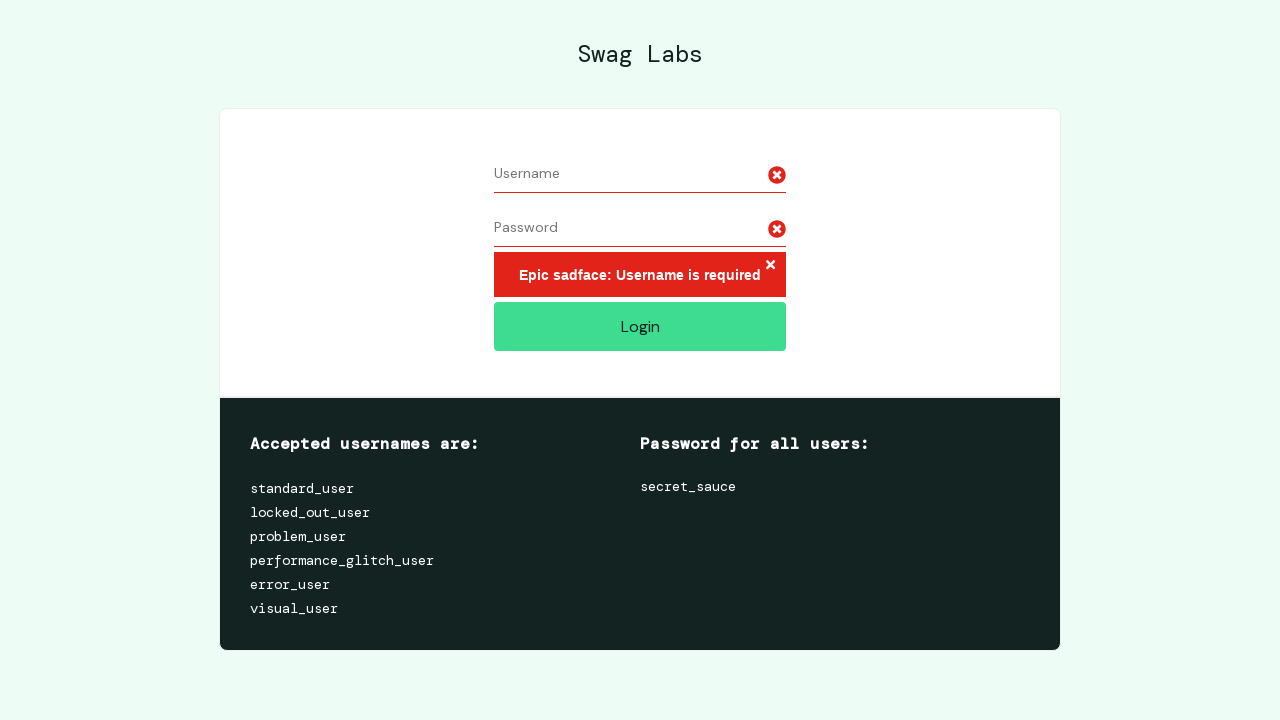